Tests window switching functionality by opening a new window, switching to it, closing it, and returning to the main window to interact with elements

Starting URL: https://chandanachaitanya.github.io/selenium-practice-site/

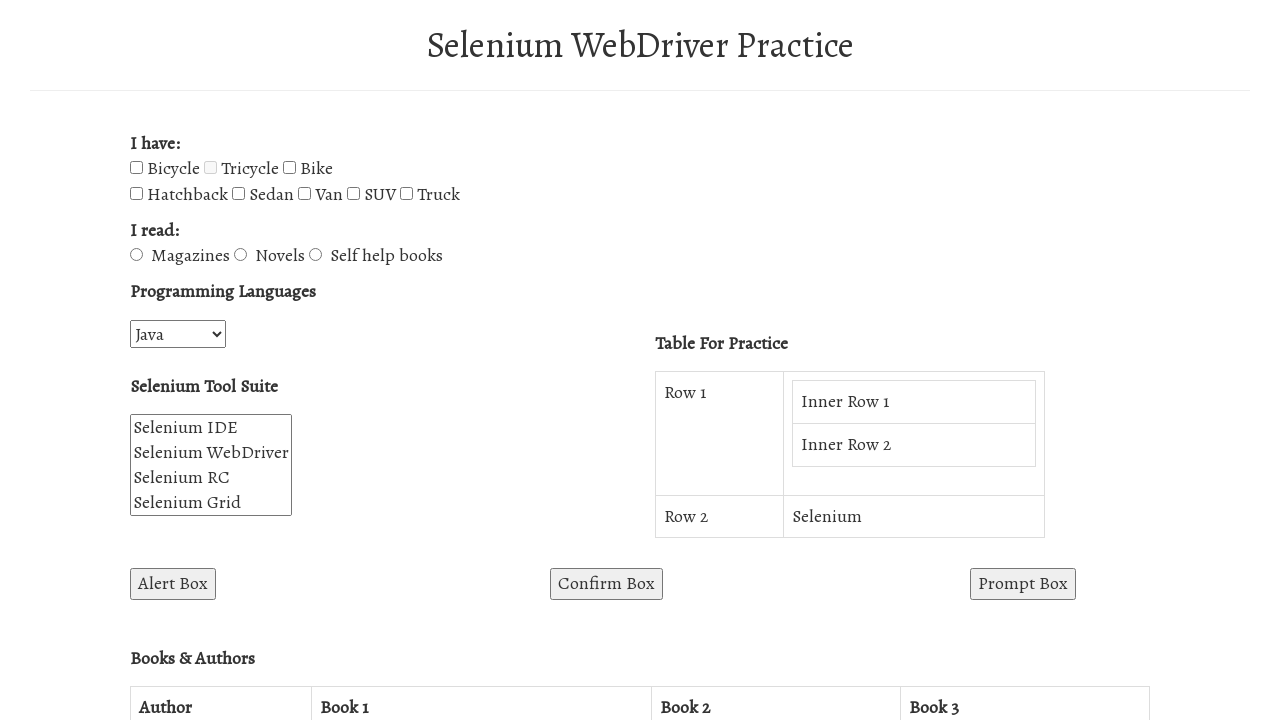

Scrolled down 1200 pixels to reveal button
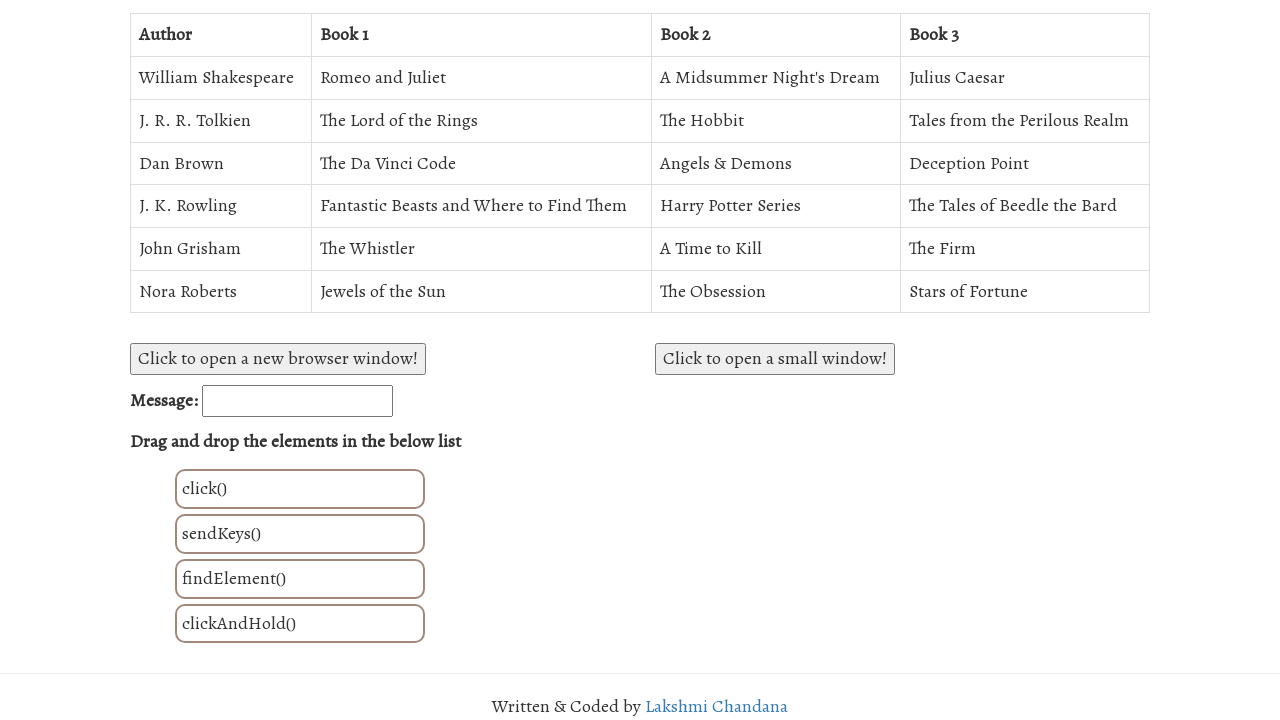

Stored reference to main page
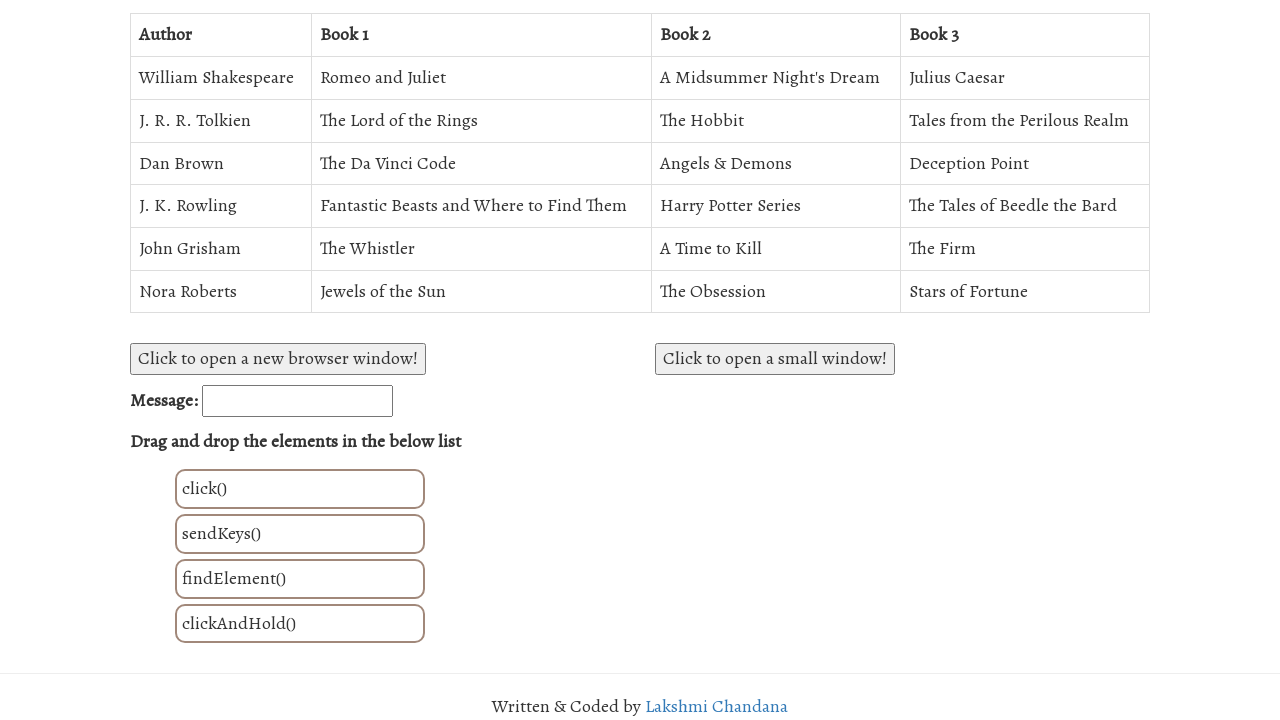

Clicked button to open new window at (278, 359) on #win1
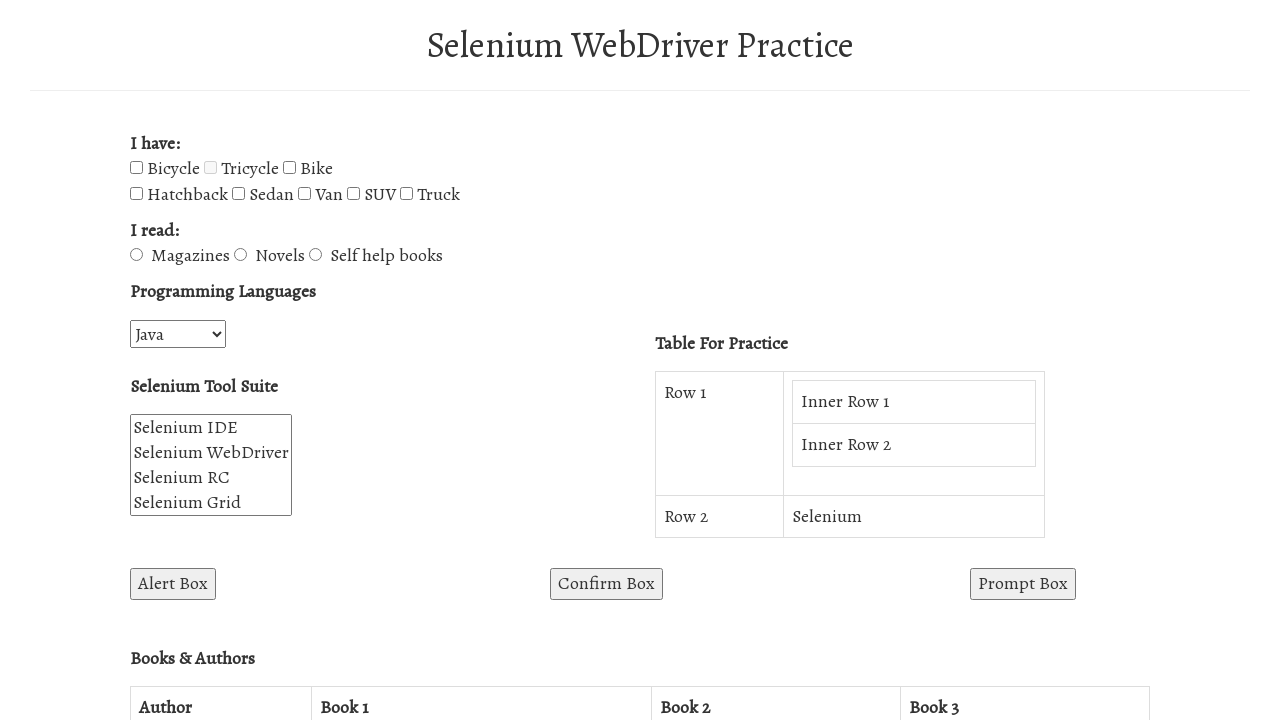

Captured new popup window
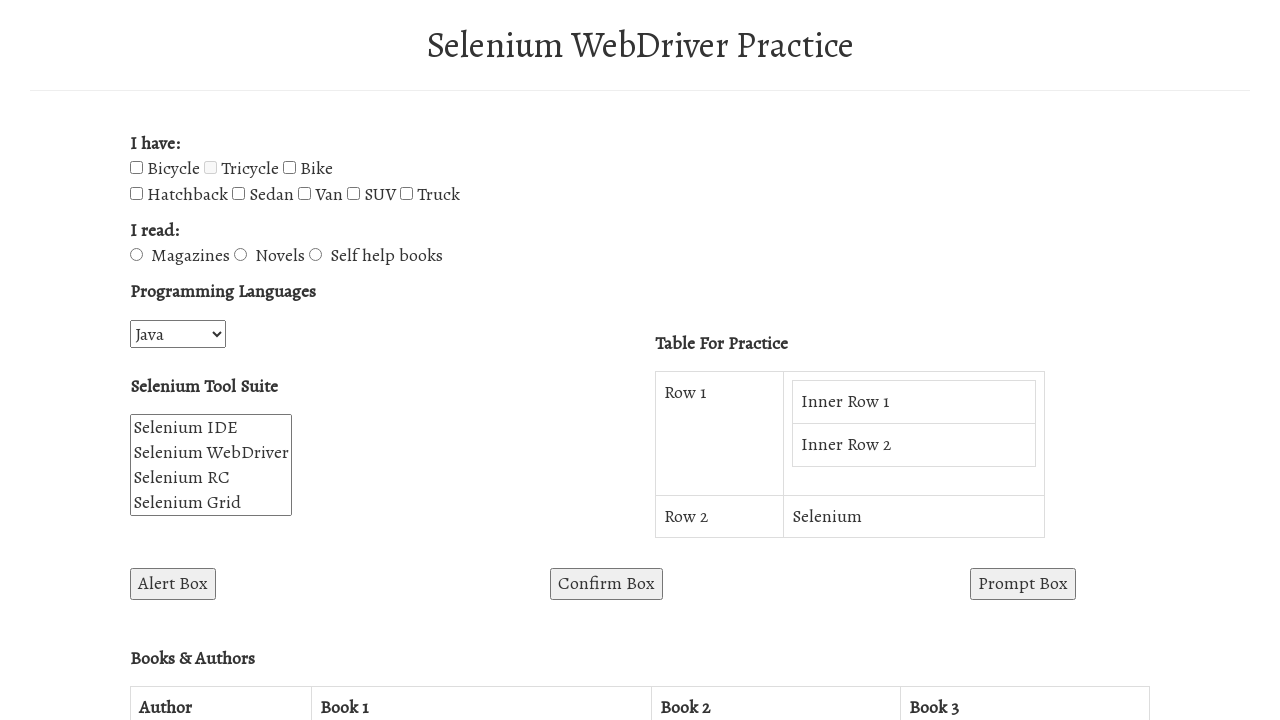

Retrieved title of new window: 
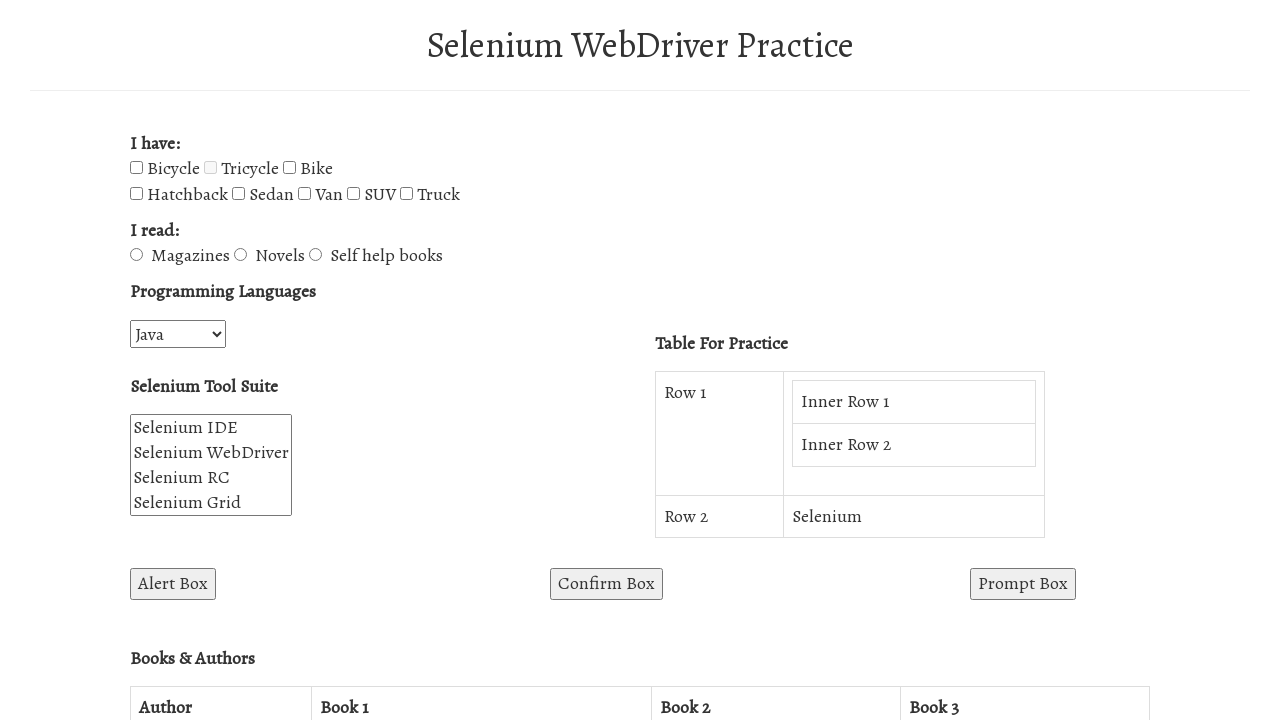

Closed the popup window
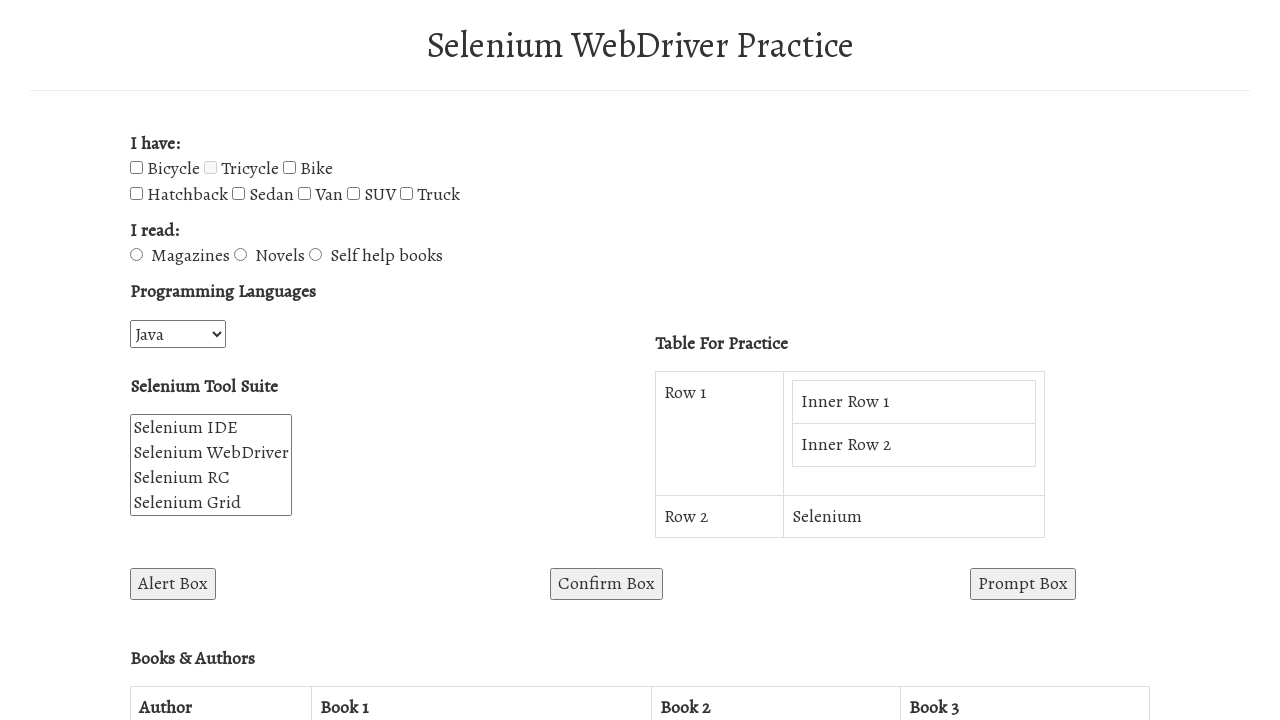

Clicked sedan checkbox on main window at (238, 194) on #sedan-checkbox
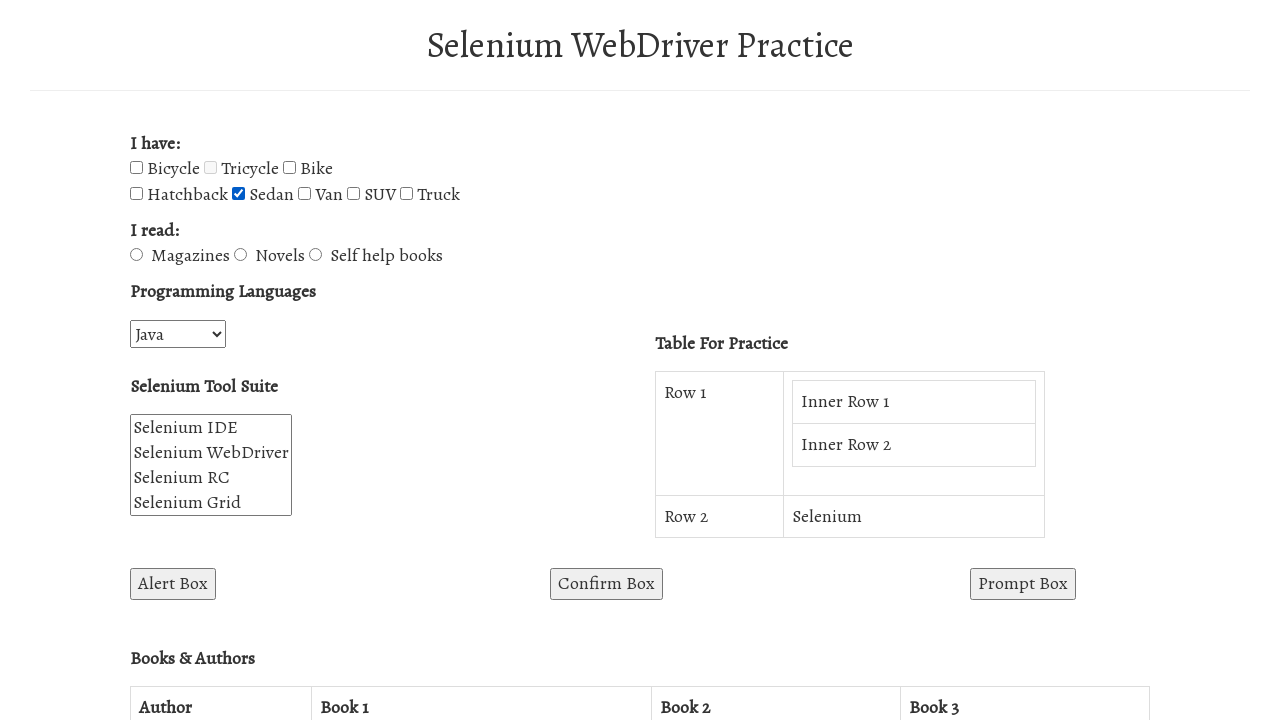

Retrieved title of main window: WebDriver Demo Website
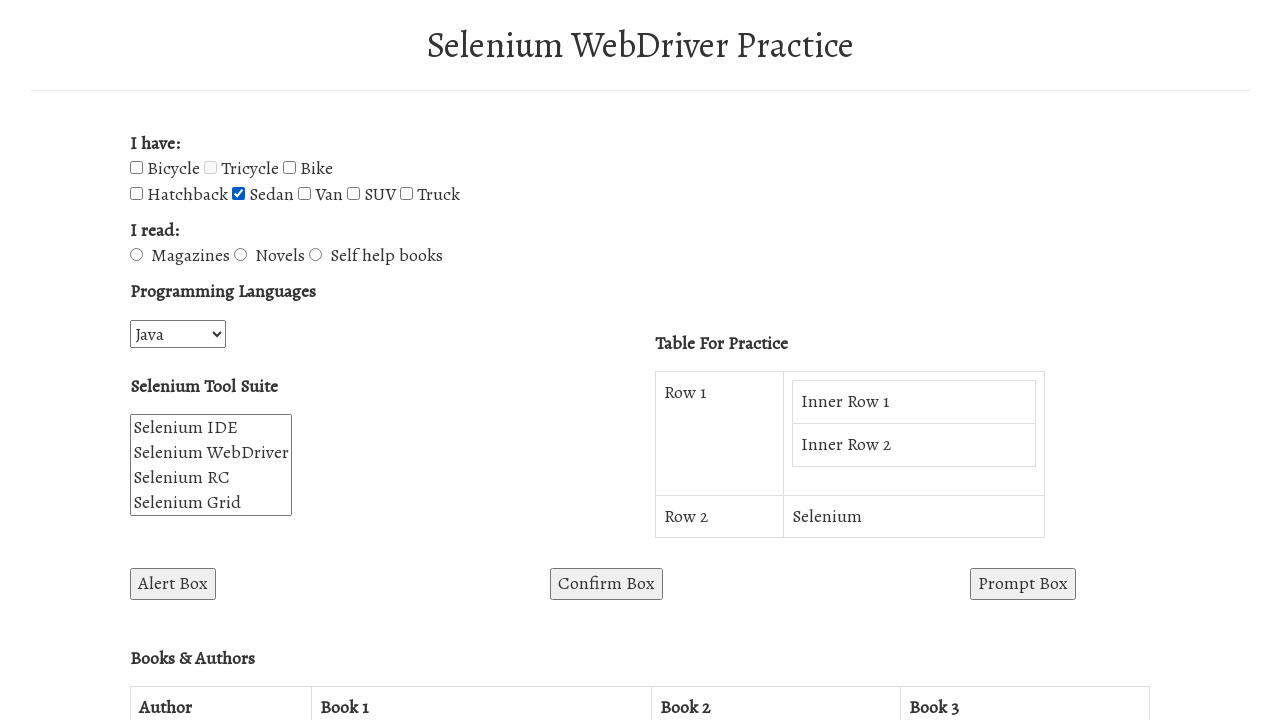

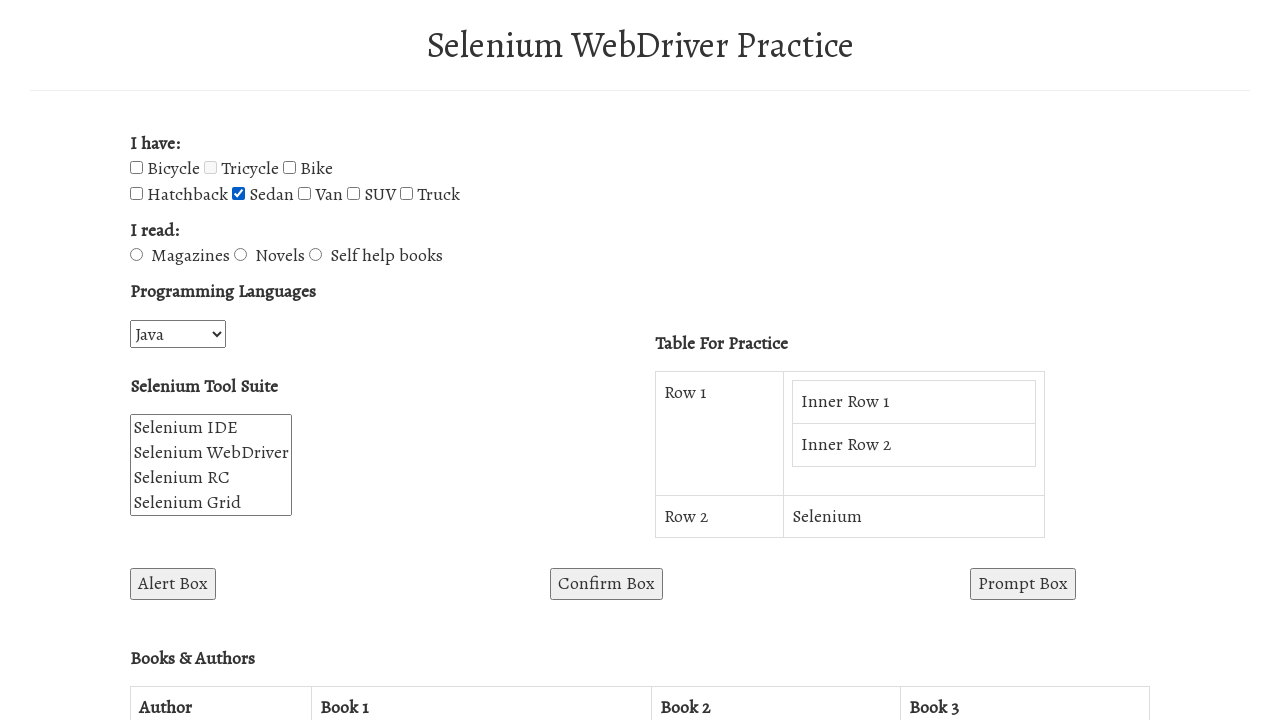